Tests dynamic dropdown functionality on a flight booking practice page by selecting origin and destination airports from dropdown menus

Starting URL: https://rahulshettyacademy.com/dropdownsPractise/

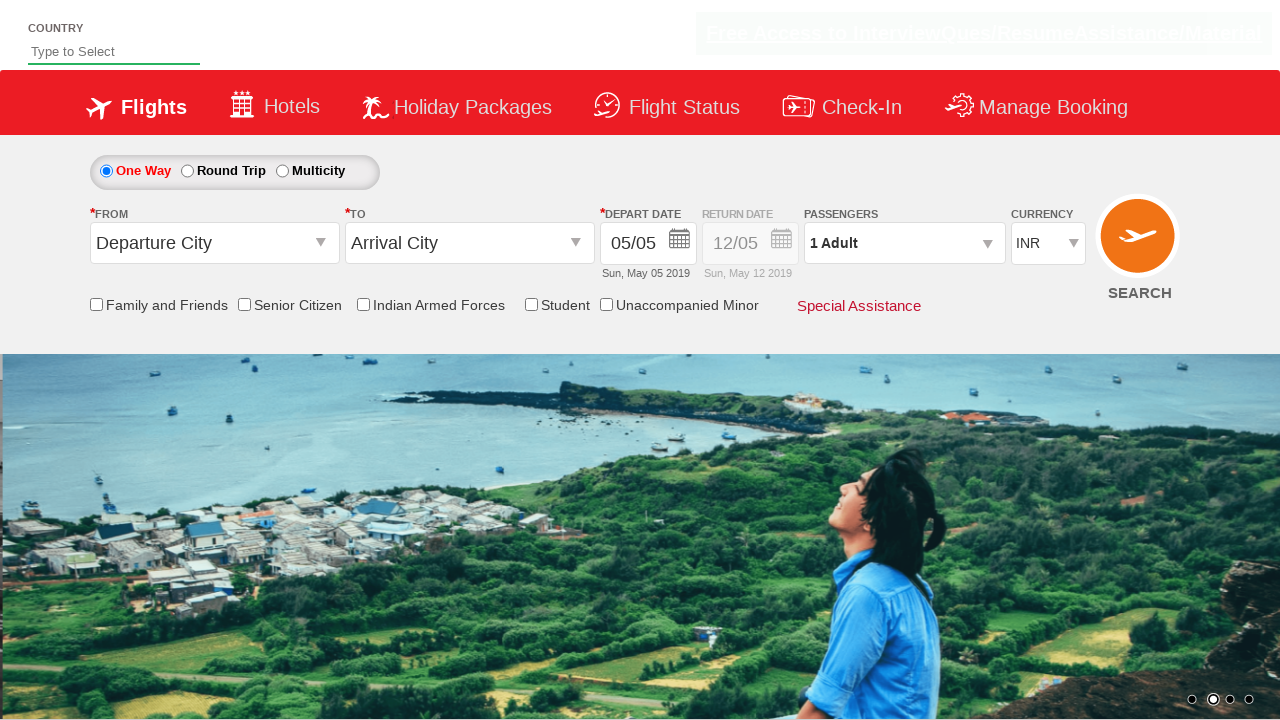

Clicked on origin station dropdown to open it at (214, 243) on #ctl00_mainContent_ddl_originStation1_CTXT
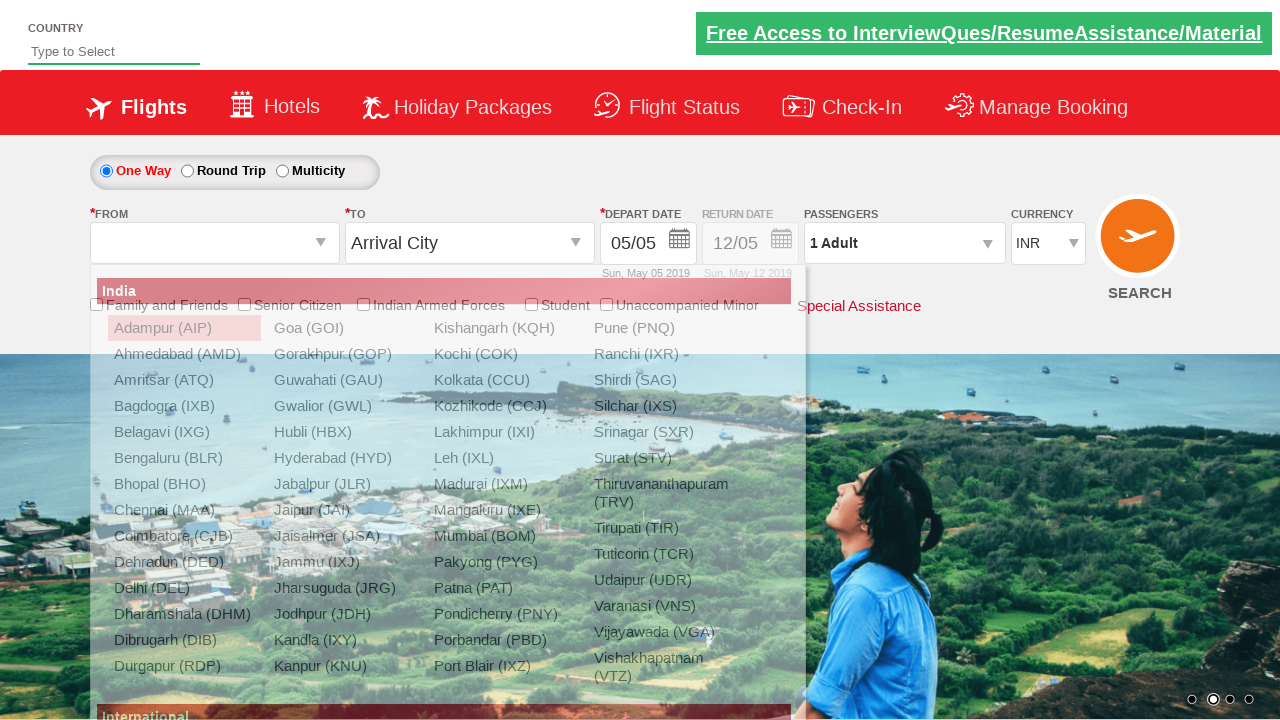

Selected Bangalore (BLR) as origin airport at (184, 458) on a[value='BLR']
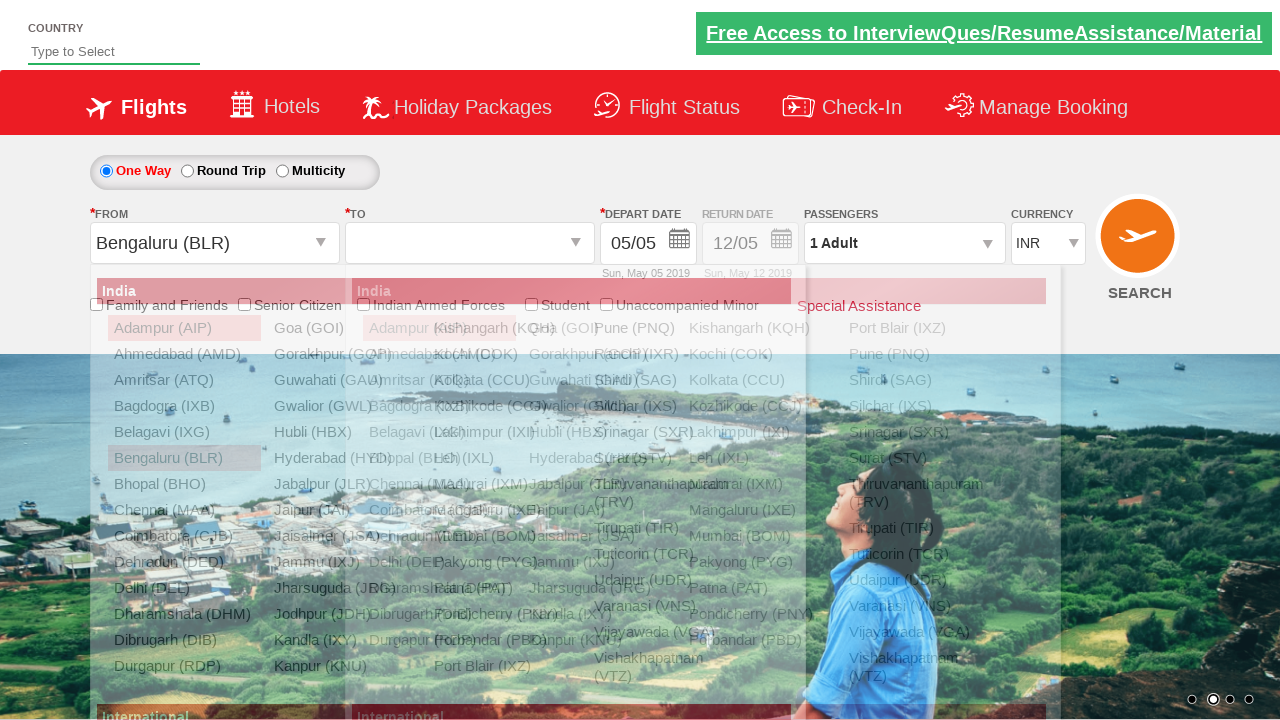

Selected Chennai (MAA) as destination airport at (439, 484) on (//a[@value='MAA'])[2]
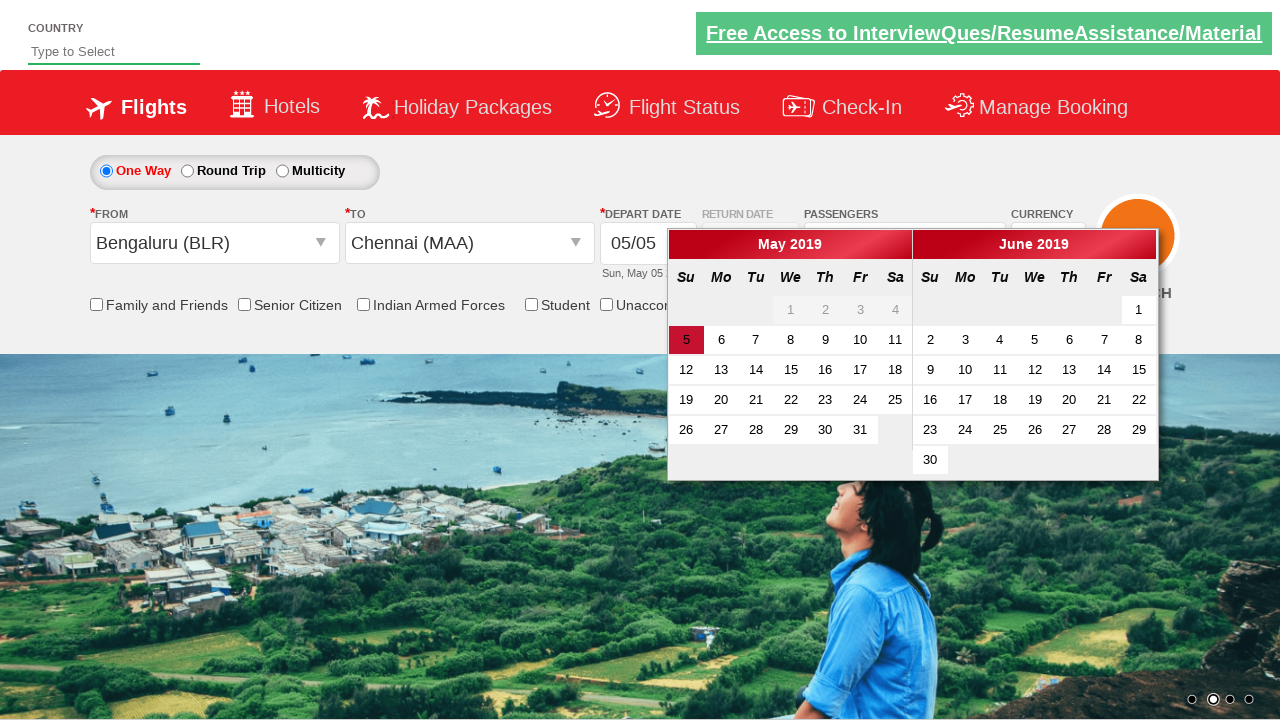

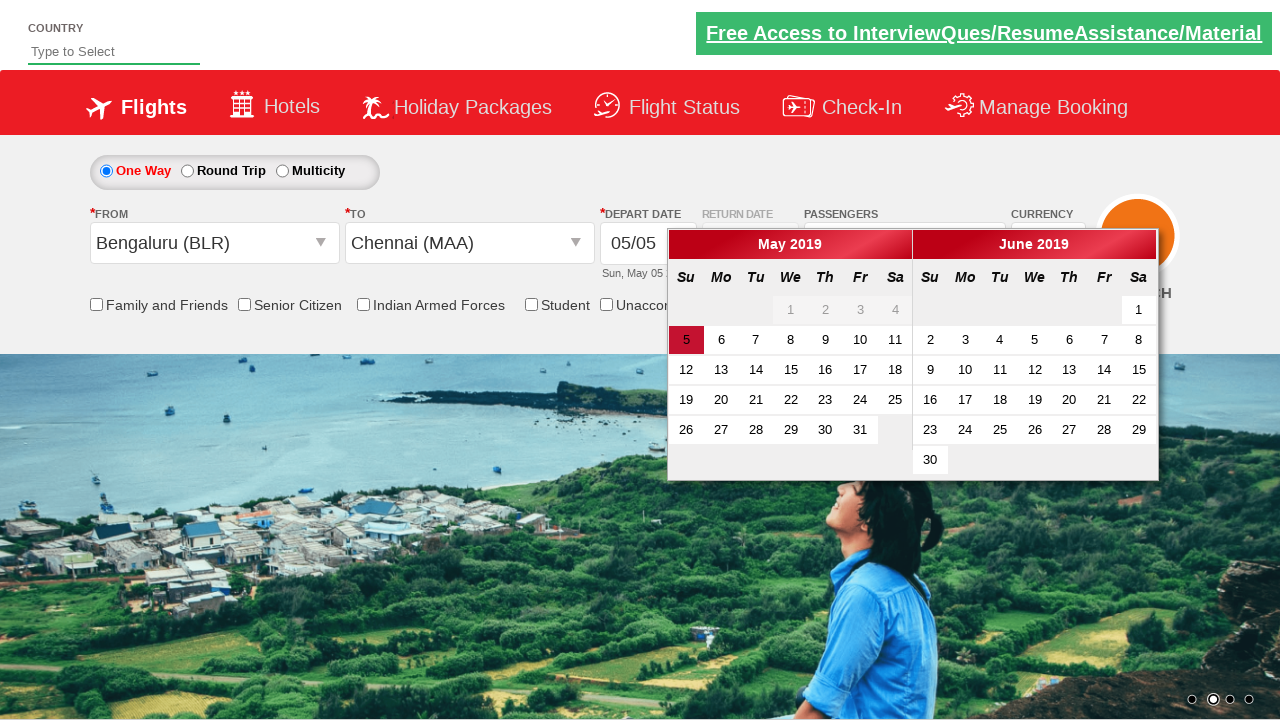